Tests checkbox functionality by clicking all checkboxes on the page and verifying their selected state

Starting URL: https://rahulshettyacademy.com/AutomationPractice/

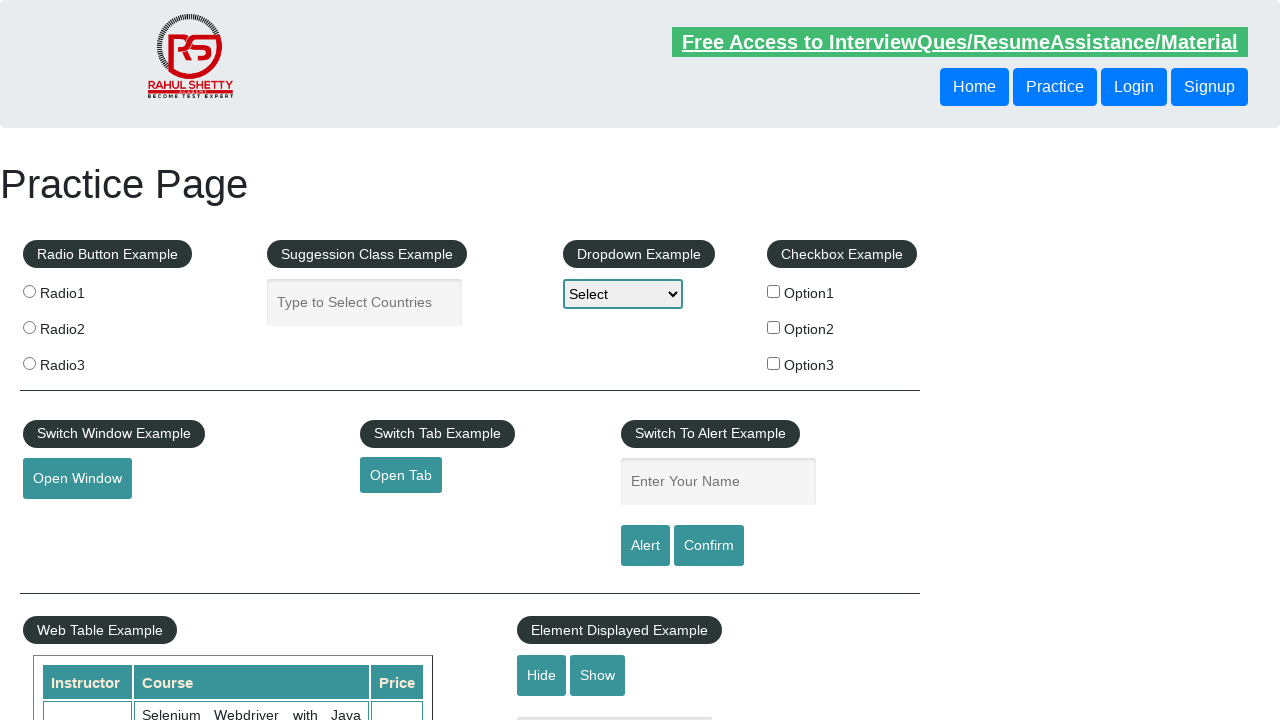

Navigated to AutomationPractice page
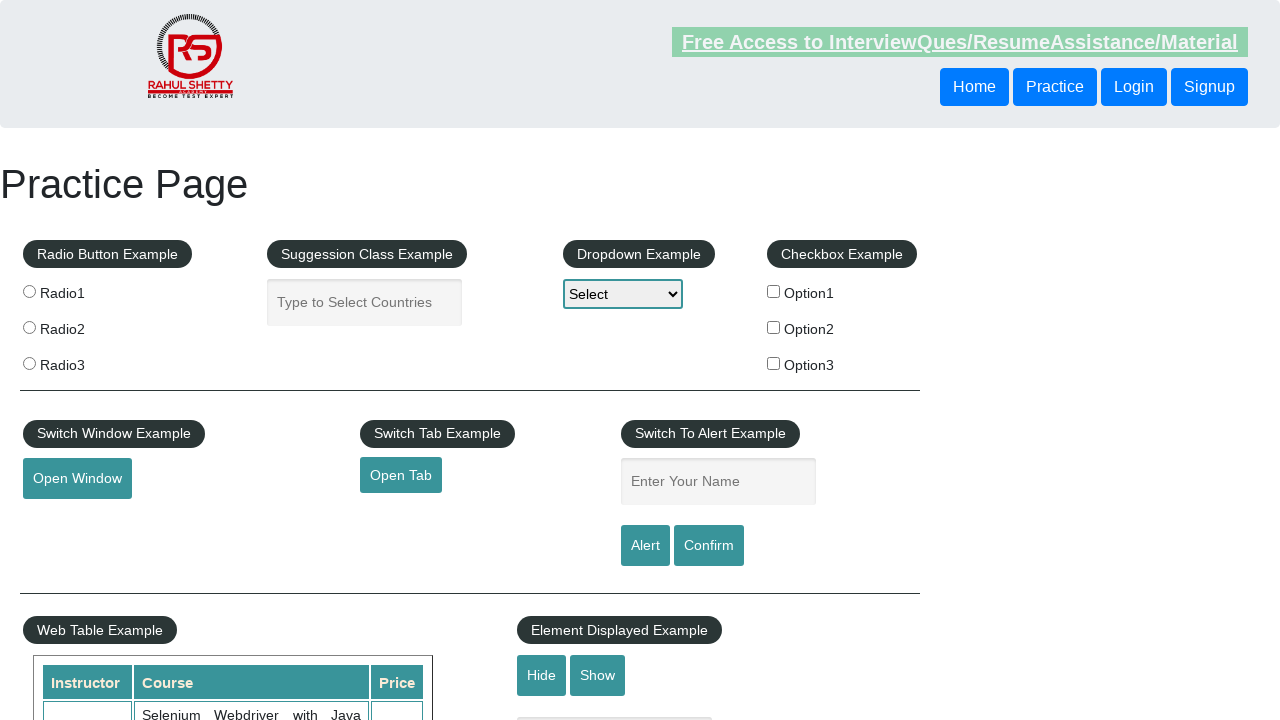

Found 3 checkboxes on the page
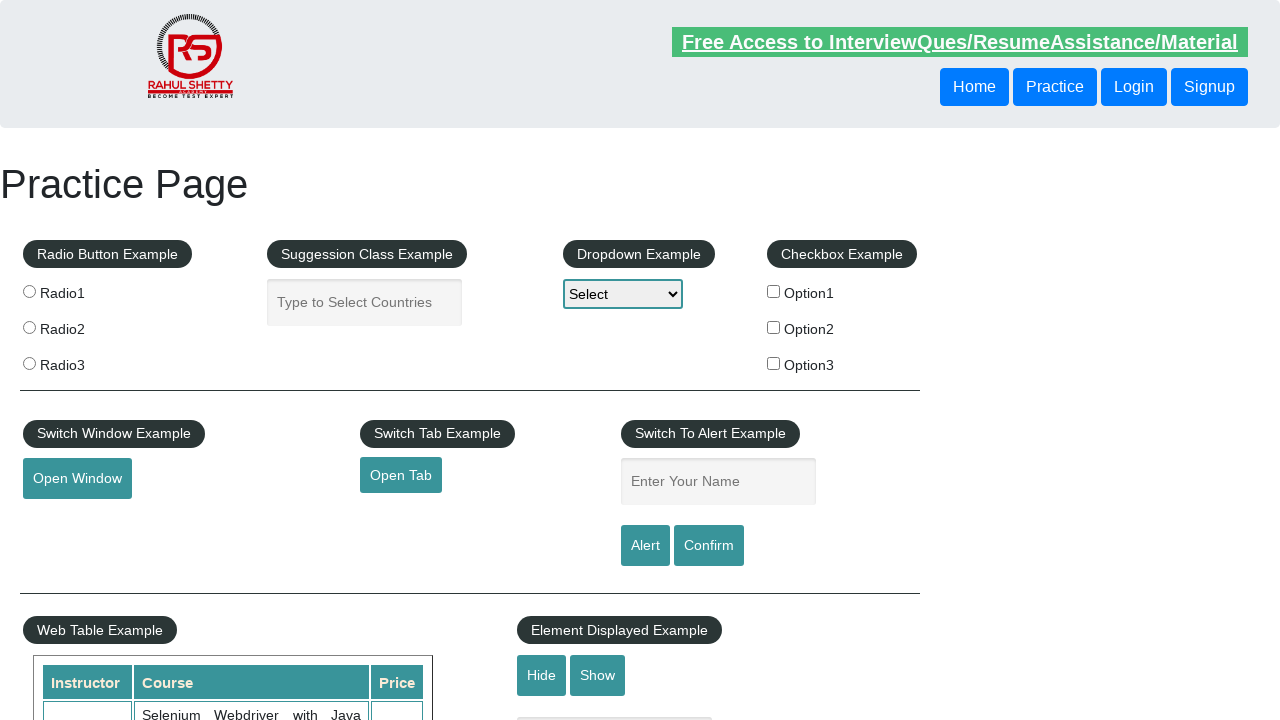

Clicked a checkbox at (774, 291) on input[type=checkbox] >> nth=0
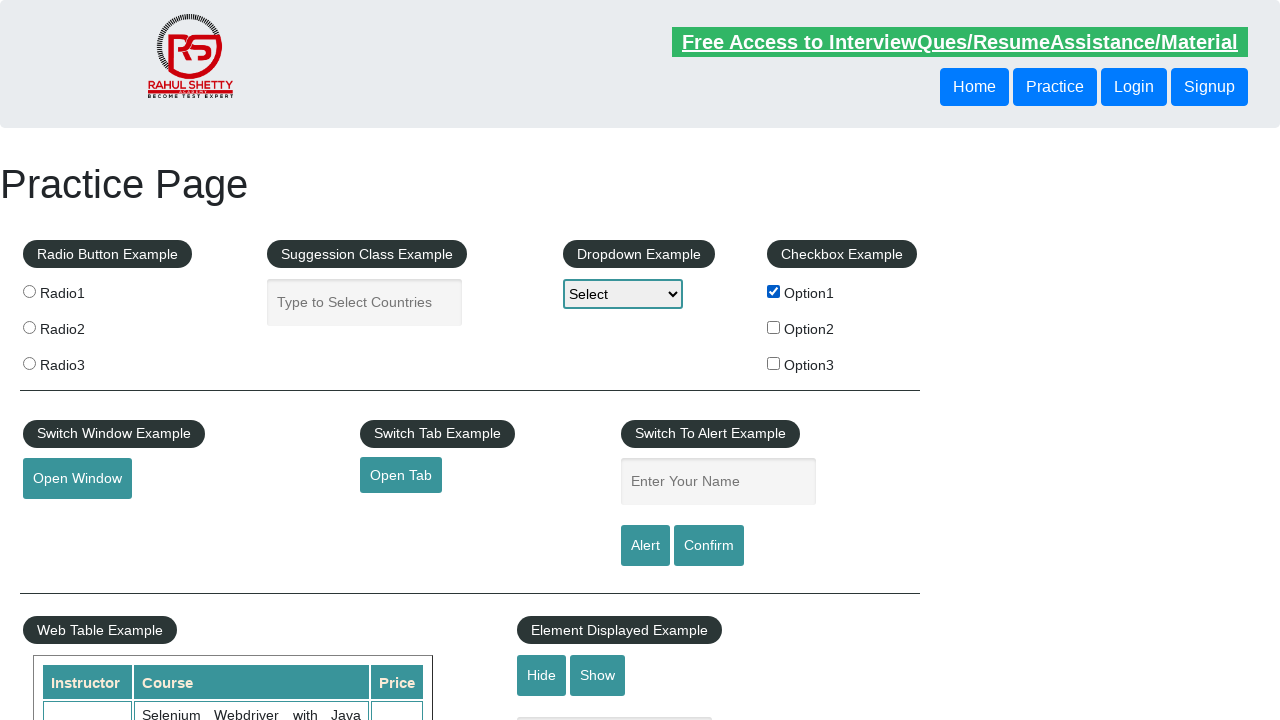

Clicked a checkbox at (774, 327) on input[type=checkbox] >> nth=1
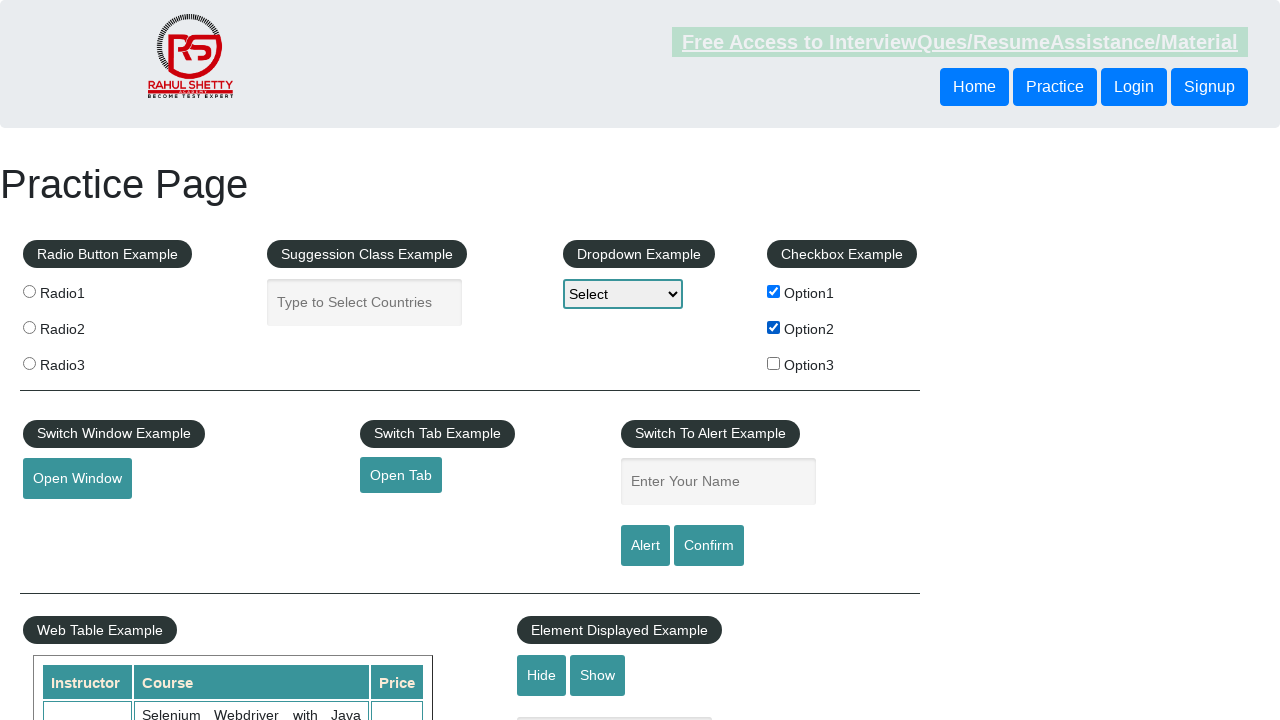

Clicked a checkbox at (774, 363) on input[type=checkbox] >> nth=2
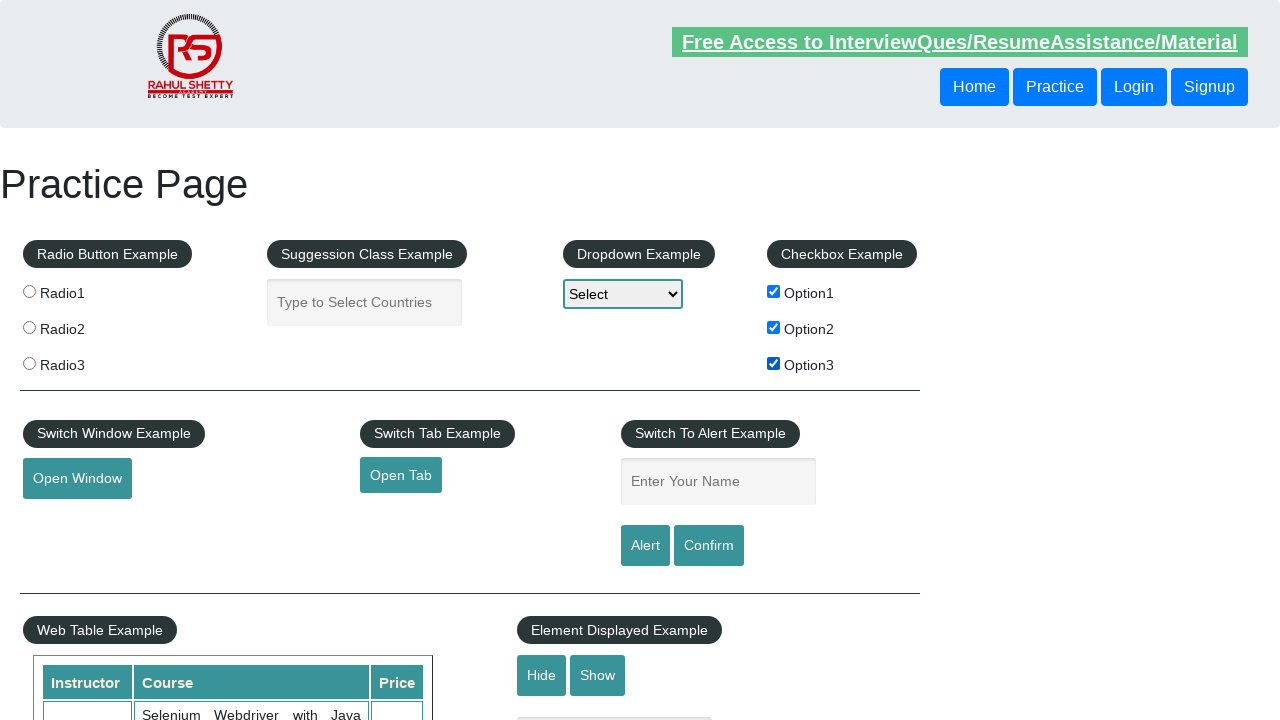

Located first checkbox for verification
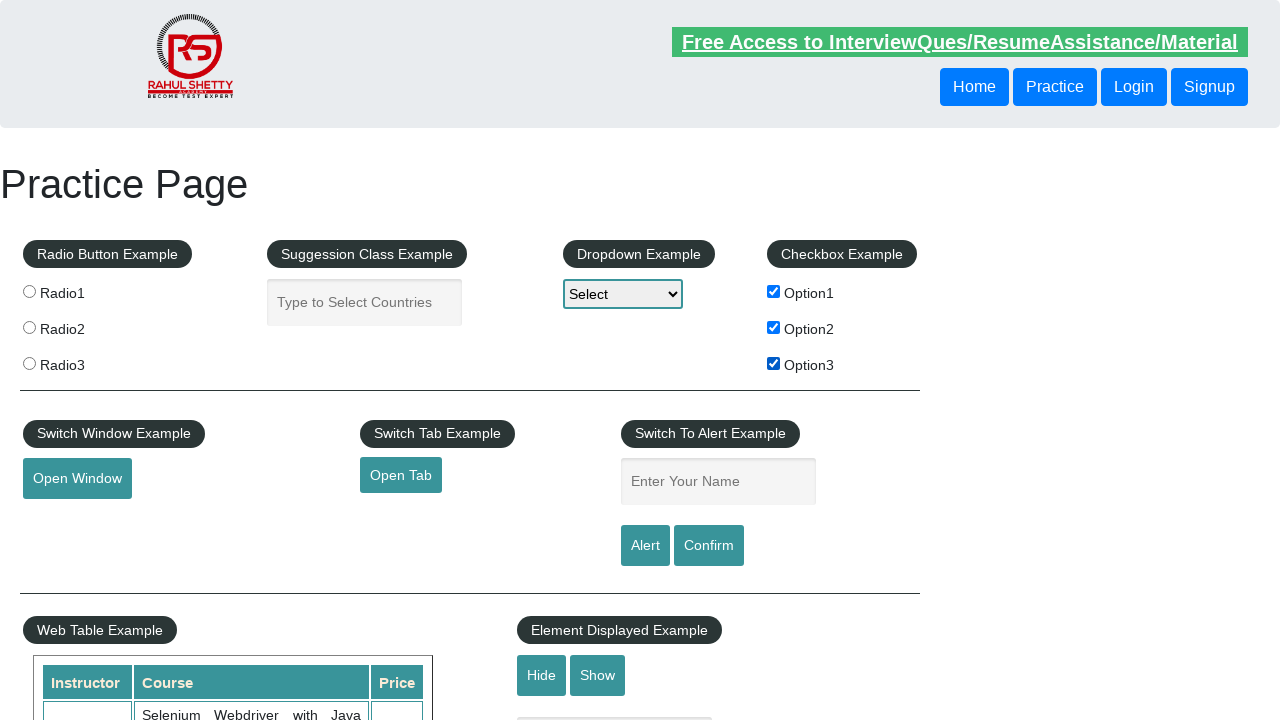

Verified first checkbox is checked (ON)
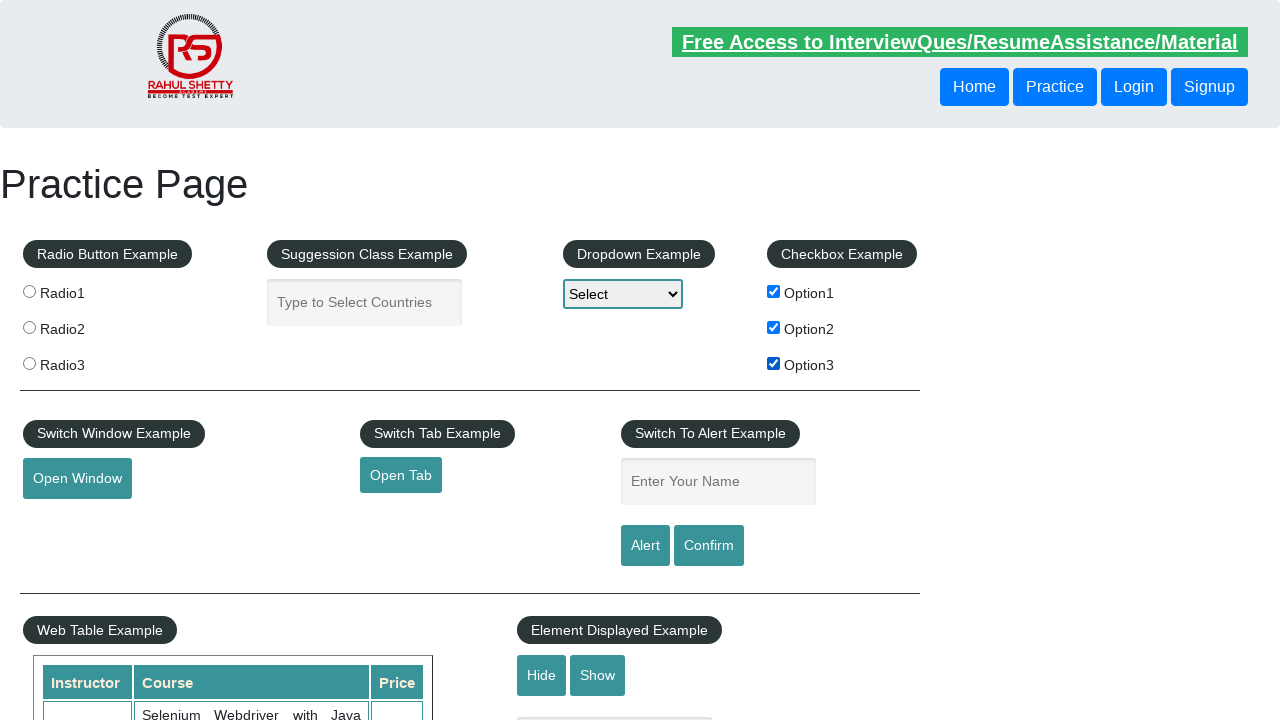

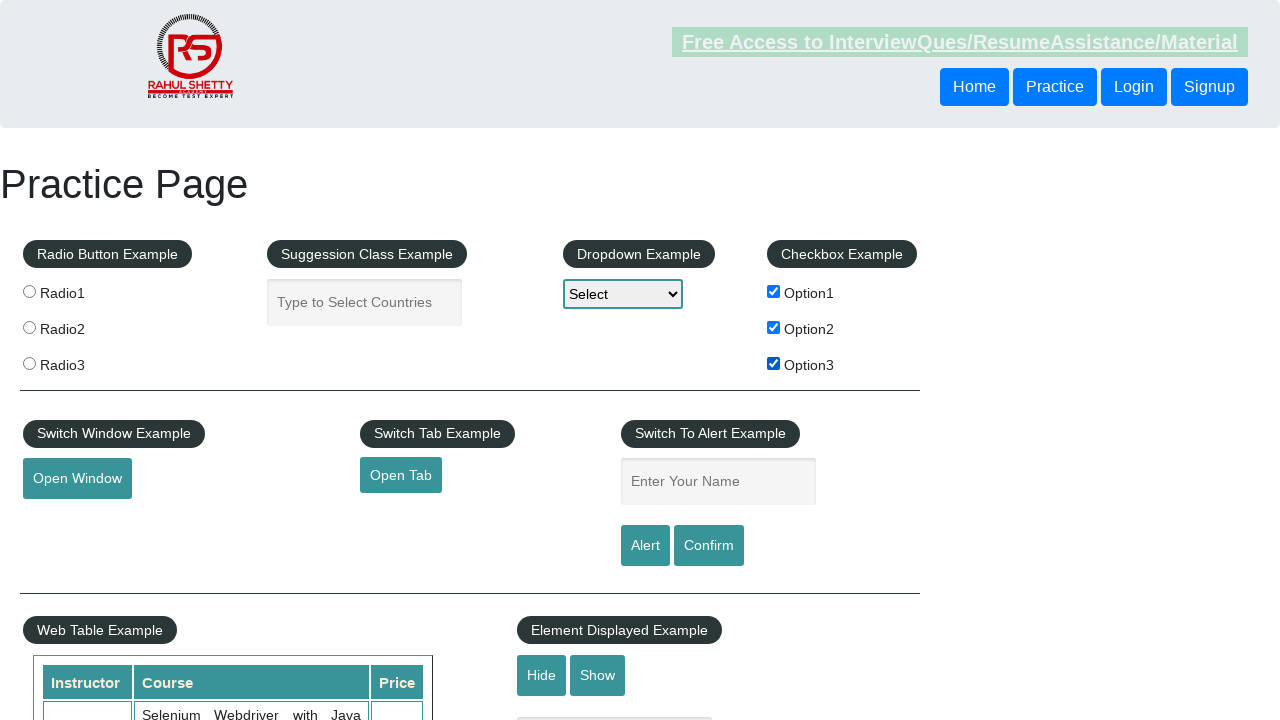